Navigates to the registration page and interacts with navigation menu to access the Alerts section.

Starting URL: http://demo.automationtesting.in/Register.html

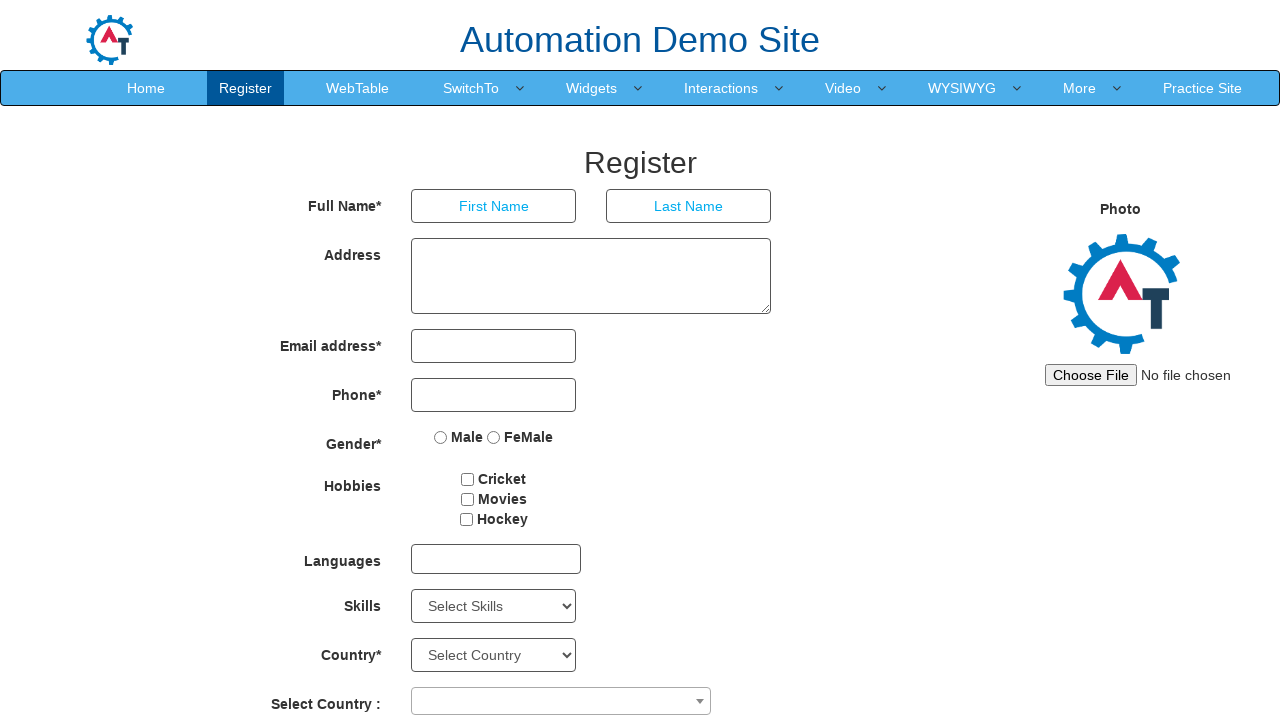

Navigated to registration page
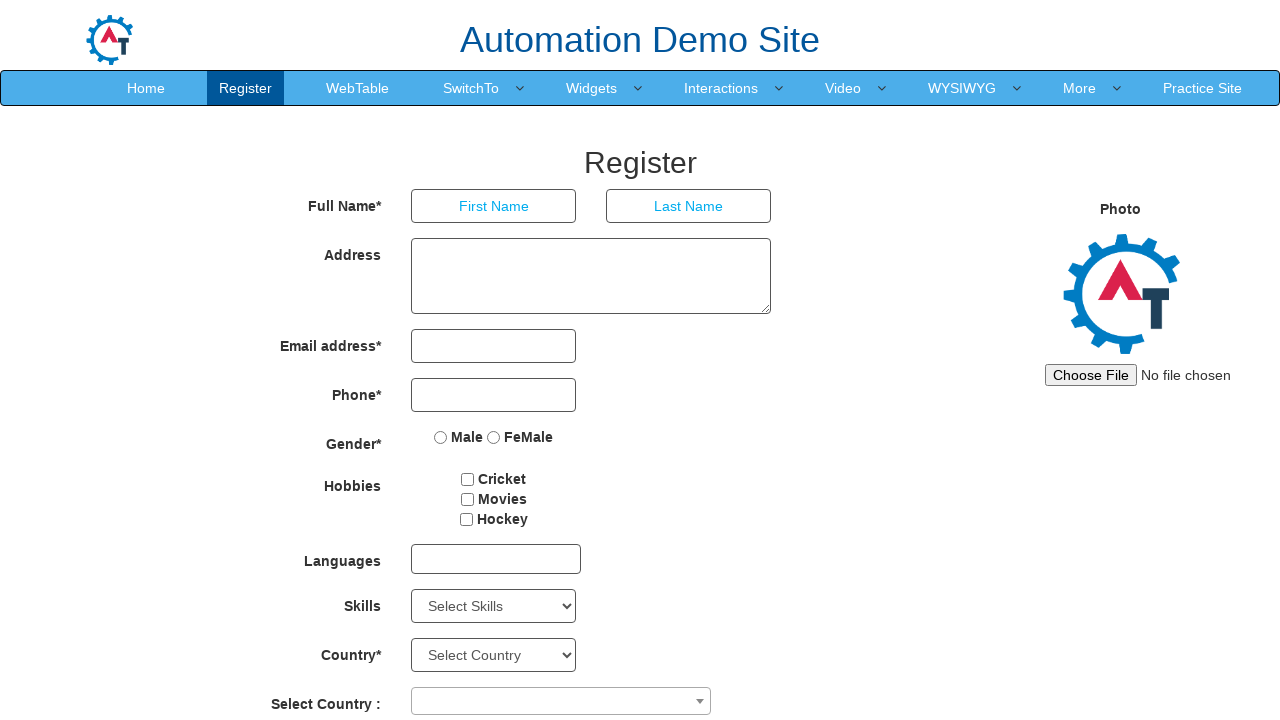

Clicked navigation menu item to expand menu at (520, 88) on xpath=//header/nav[1]/div[1]/div[2]/ul[1]/li[4]/i[1]
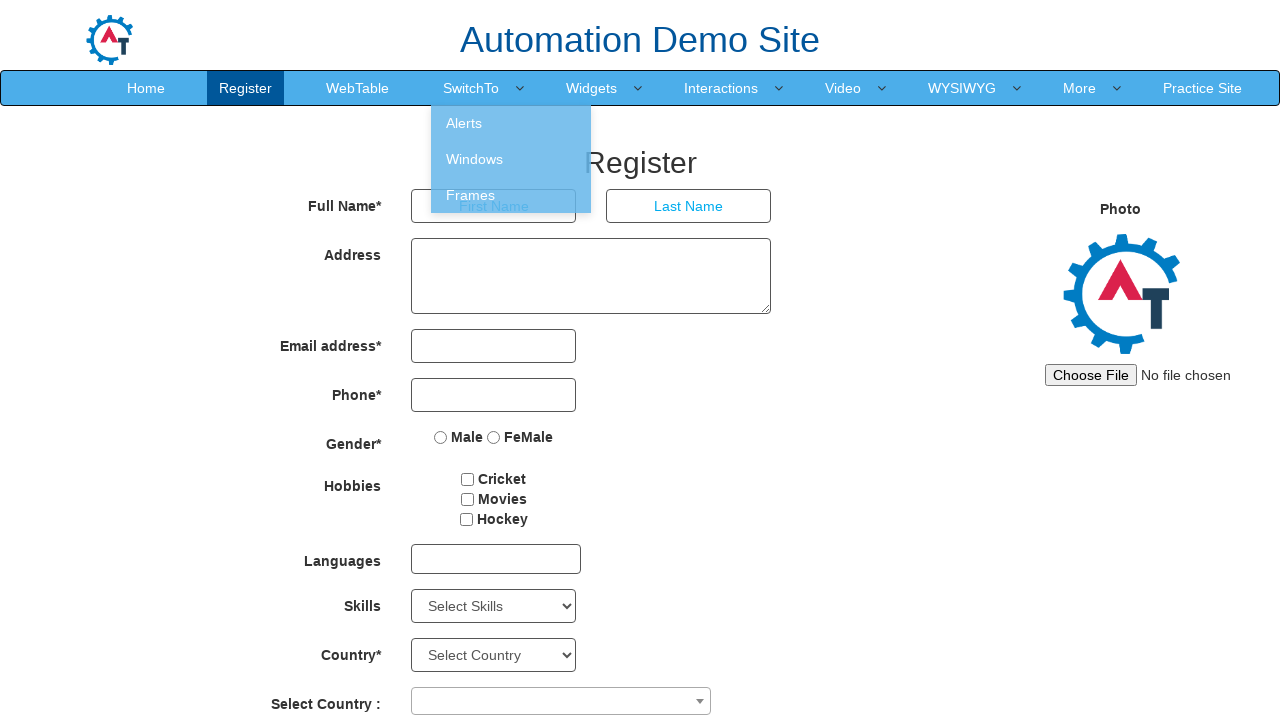

Clicked Alerts link in navigation menu at (511, 123) on xpath=//a[contains(text(),'Alerts')]
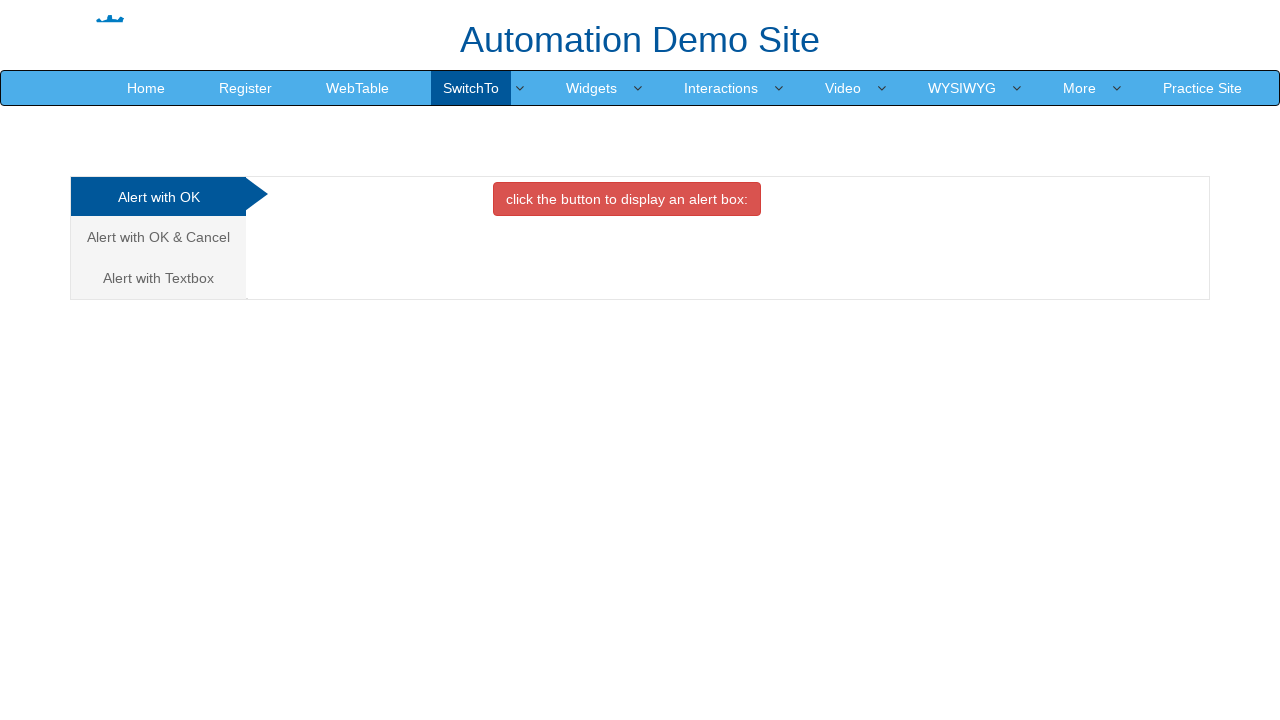

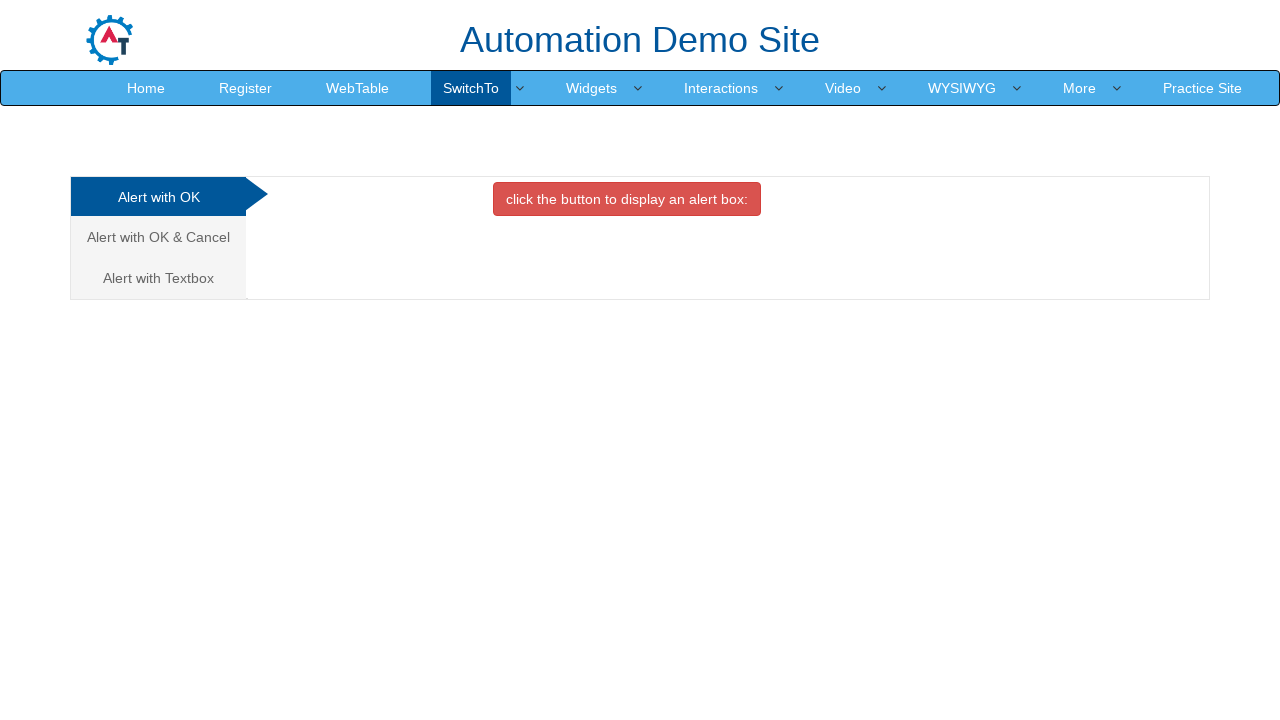